Navigates to DuckDuckGo search results for a health-related query and scrolls to the bottom of the page to load all content

Starting URL: https://duckduckgo.com/?q=Childhood cancer early diagnosis methods

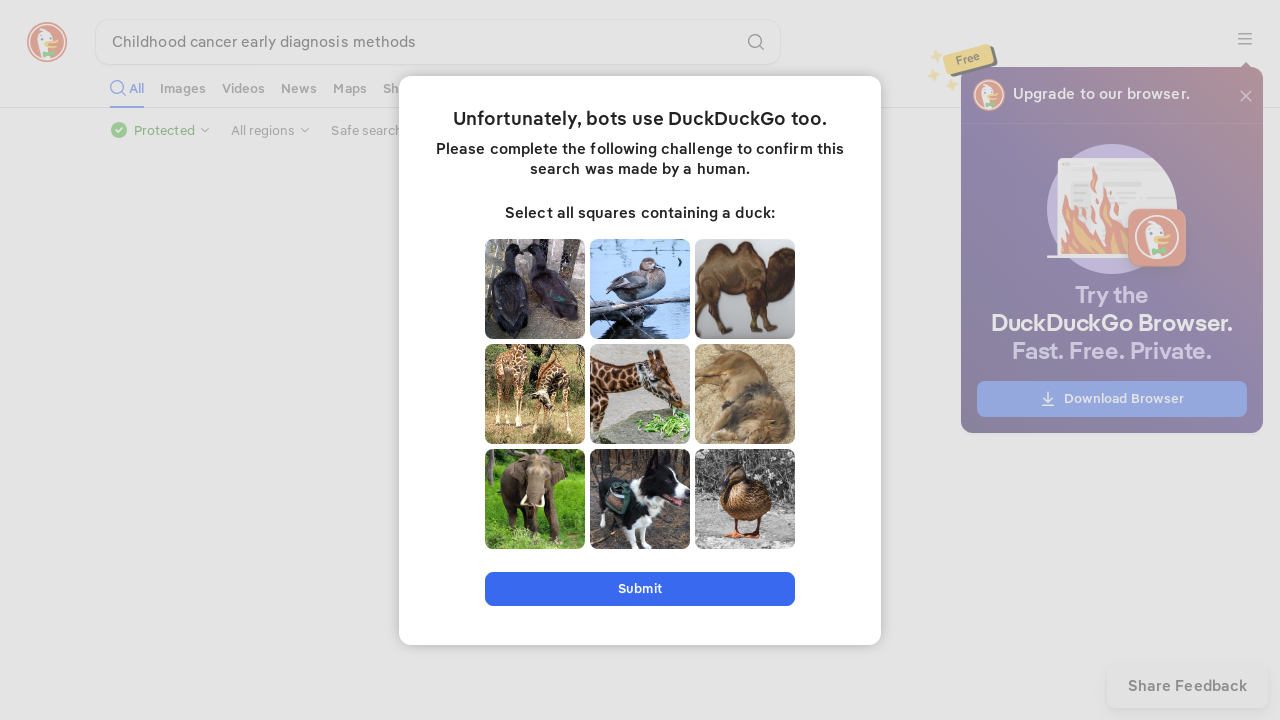

Waited for DuckDuckGo search results page to load completely (networkidle)
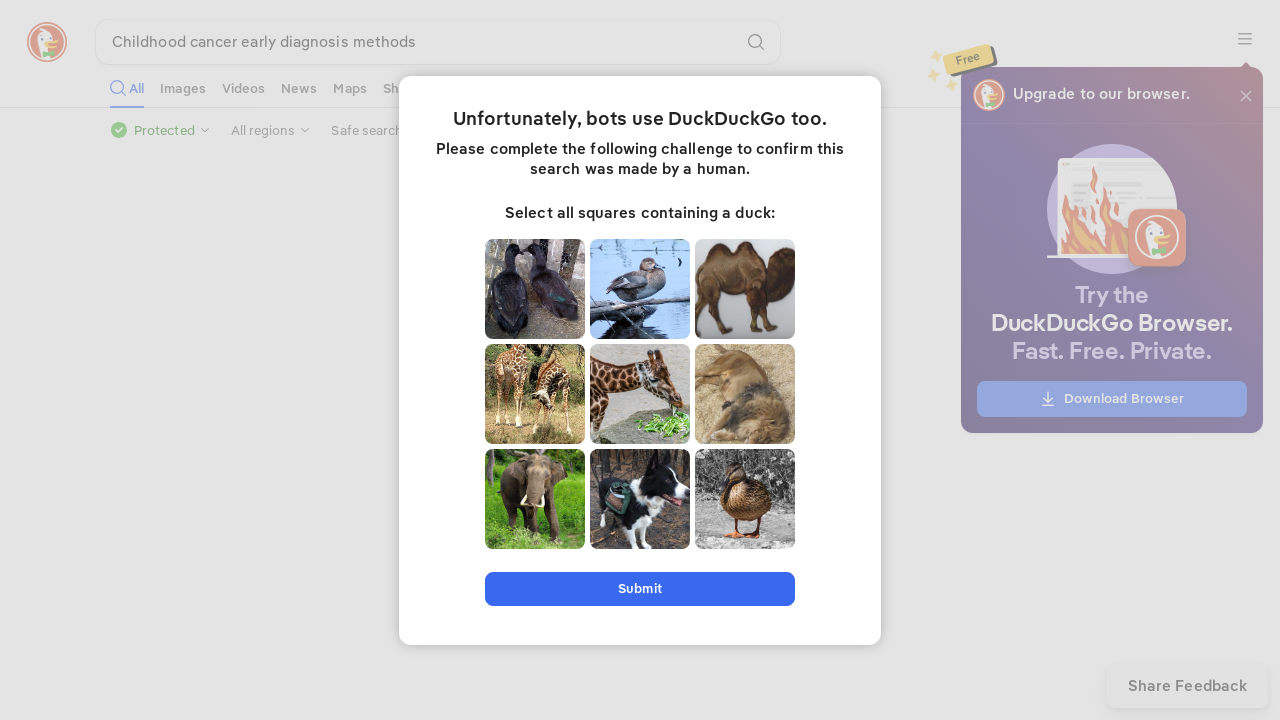

Pressed End key to scroll to bottom of page and load all content
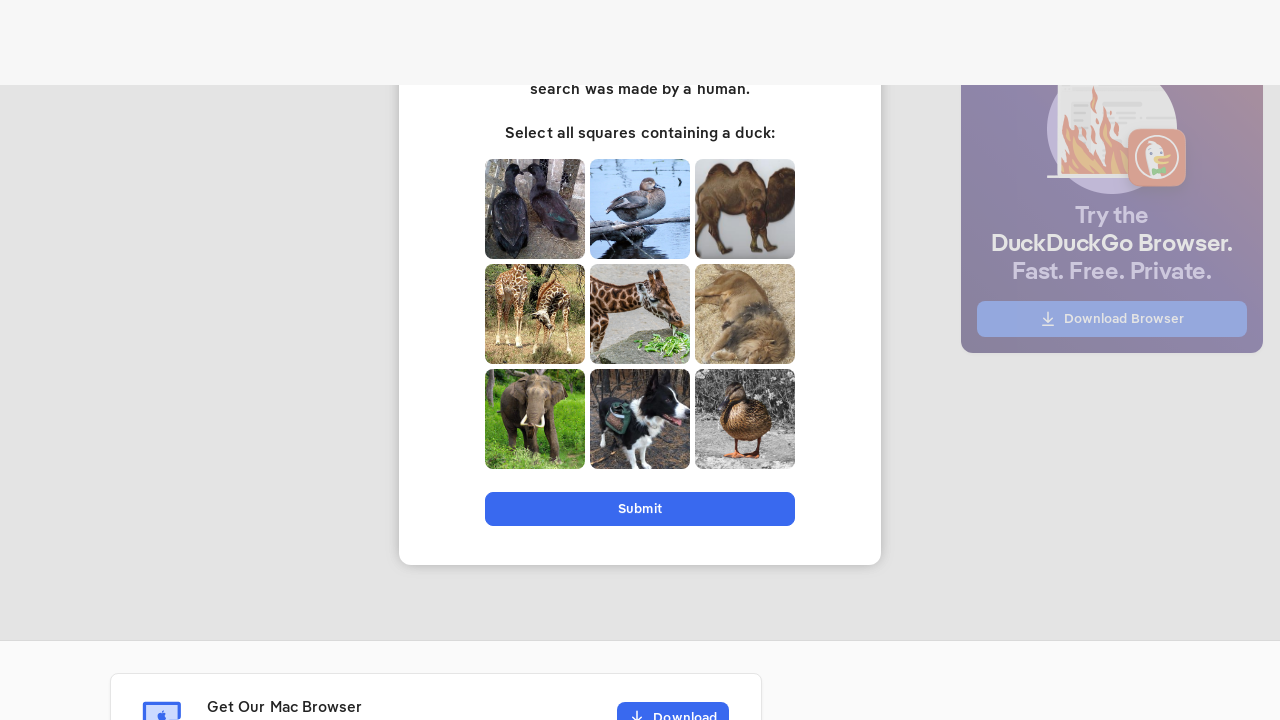

Waited 2 seconds for dynamic content to load after scrolling
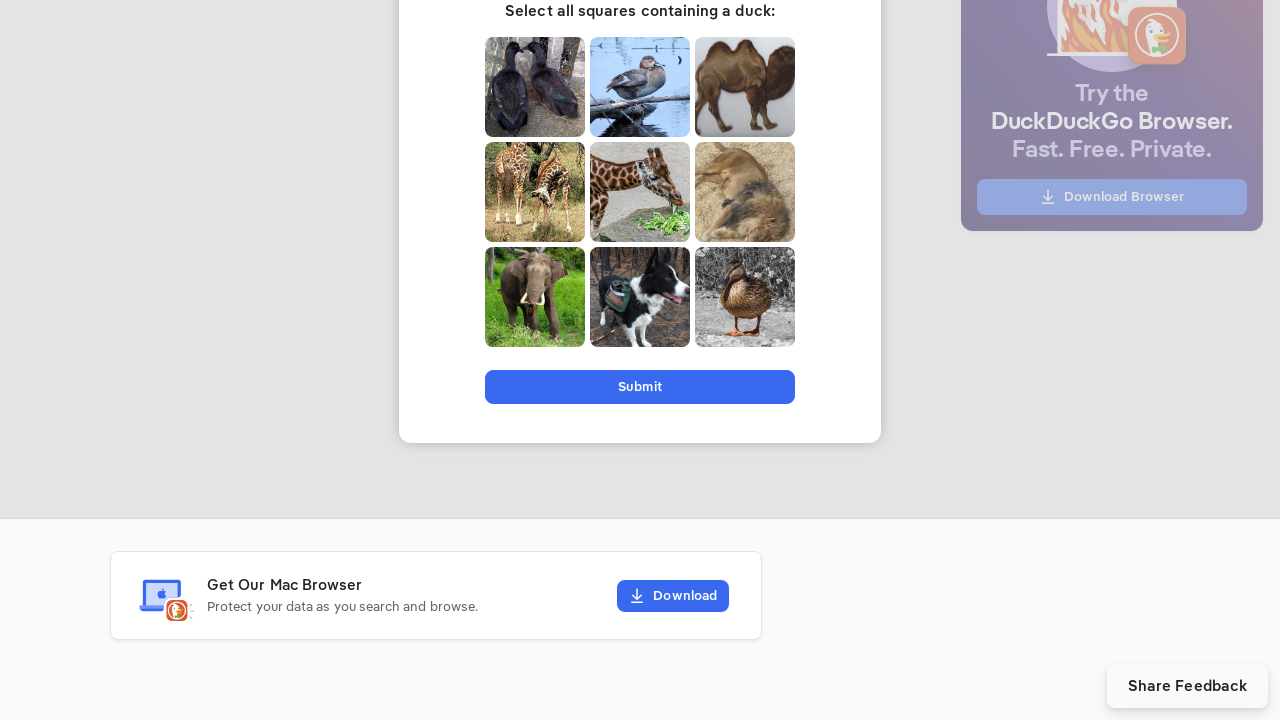

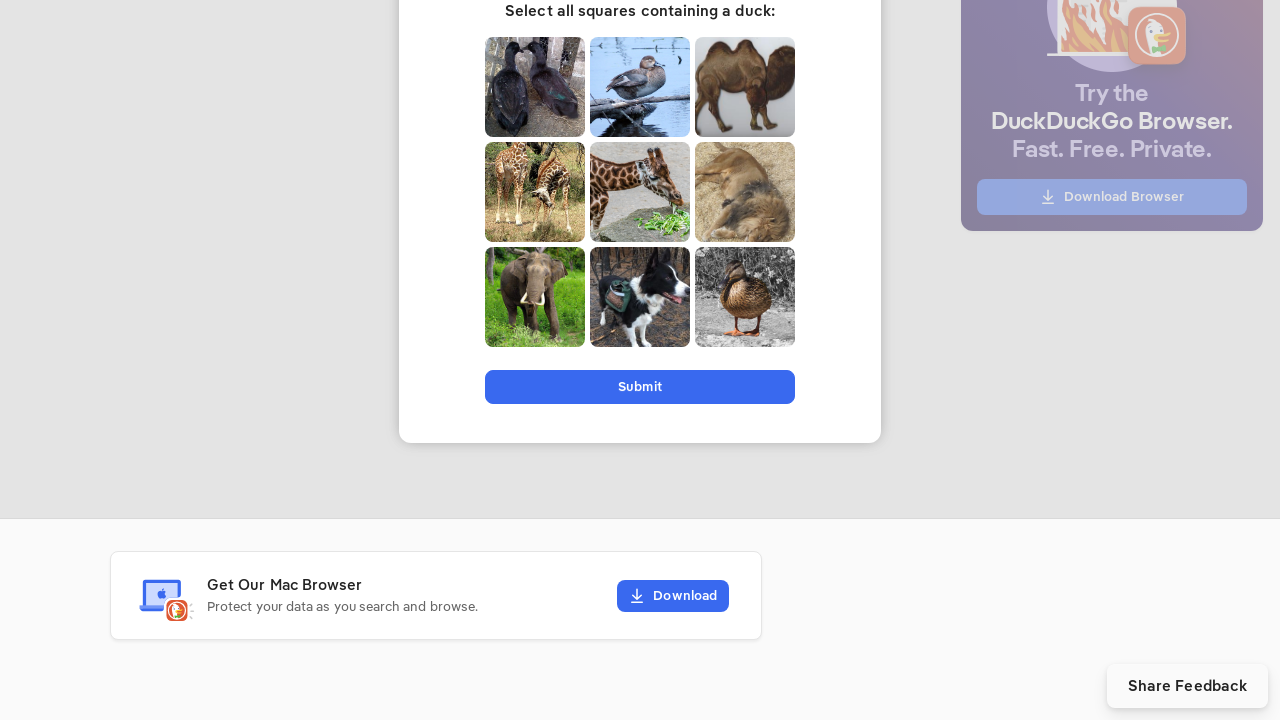